Tests file upload functionality by uploading a file and verifying the "File Uploaded!" confirmation message is displayed.

Starting URL: https://the-internet.herokuapp.com/upload

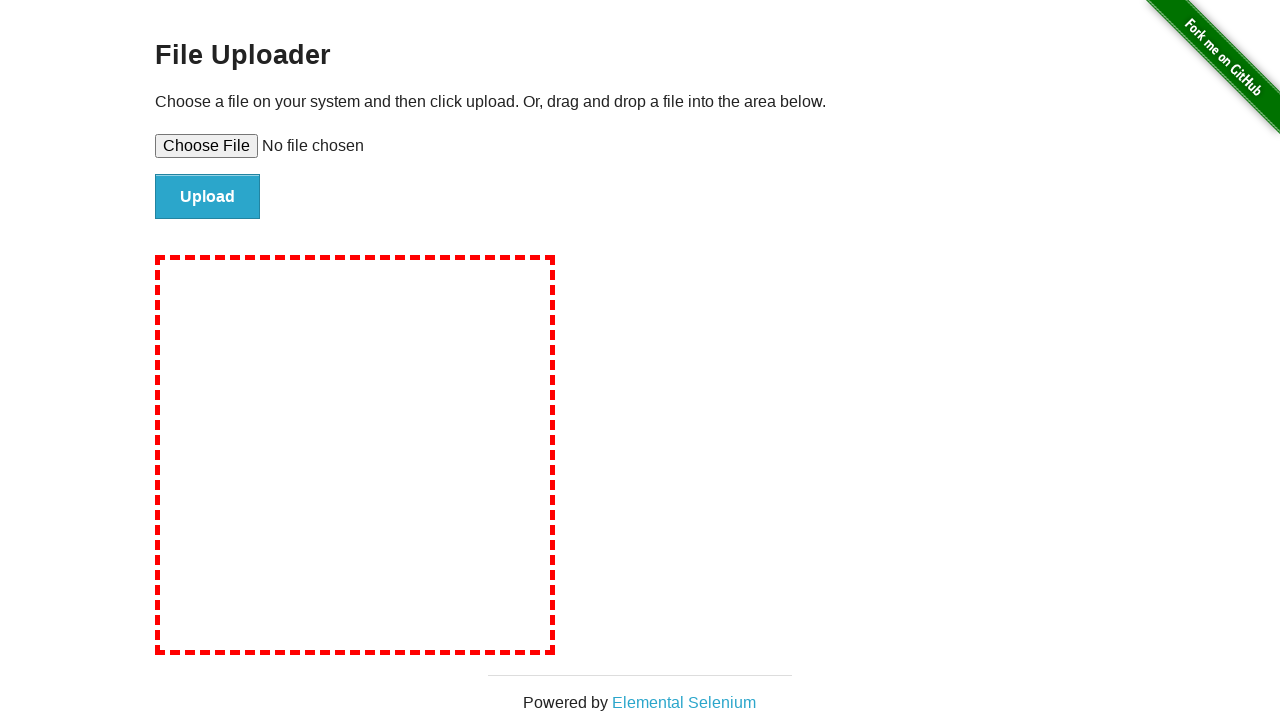

Set input file for upload with temporary test file
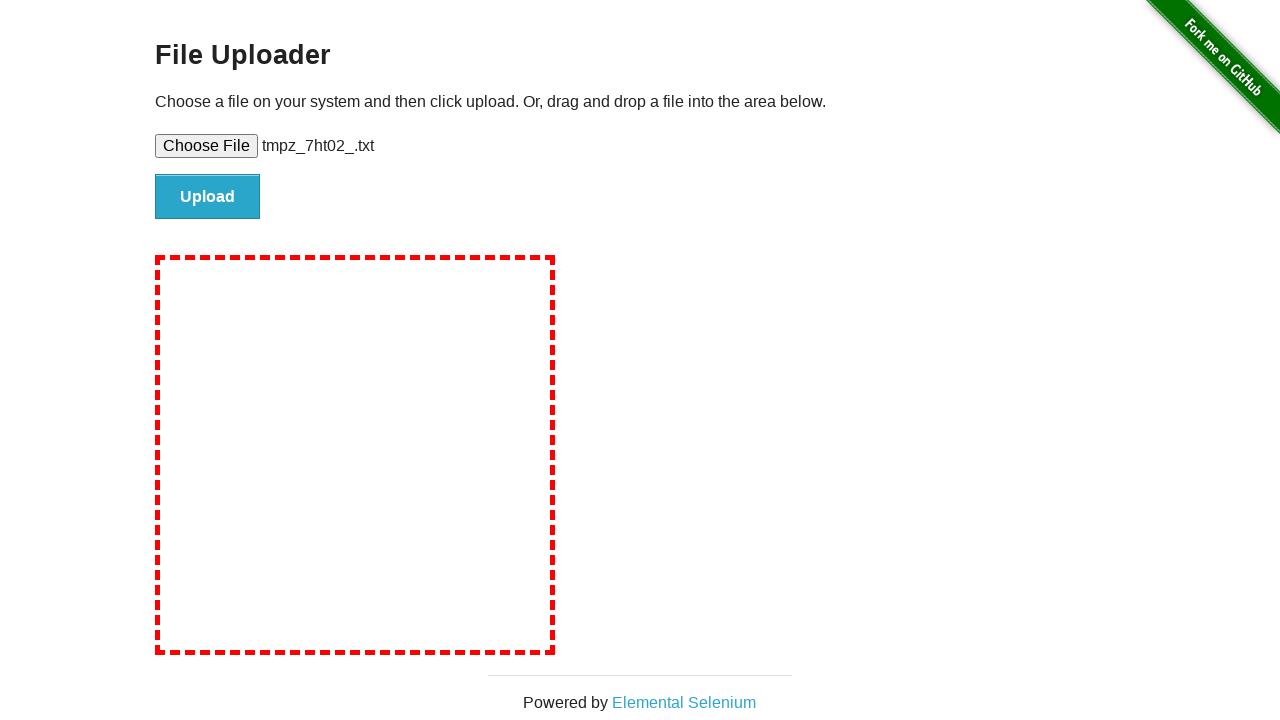

Clicked the upload button to submit file at (208, 197) on #file-submit
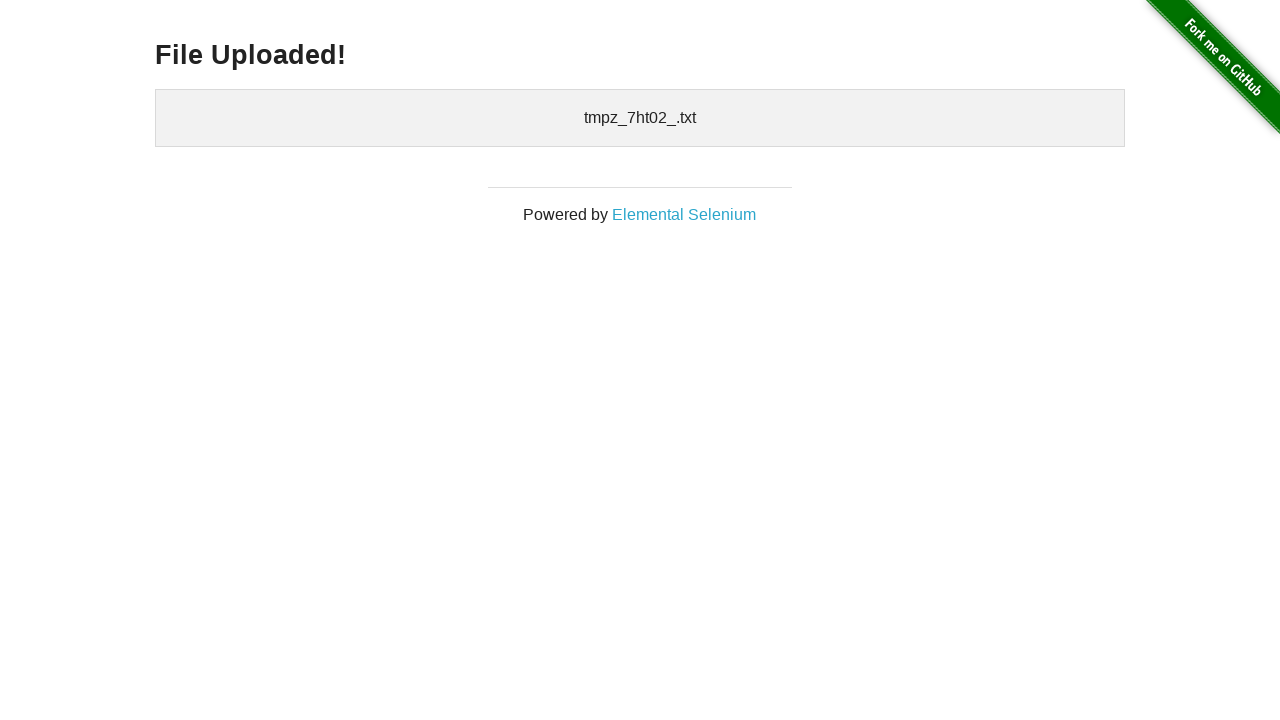

Verified 'File Uploaded!' confirmation message is displayed
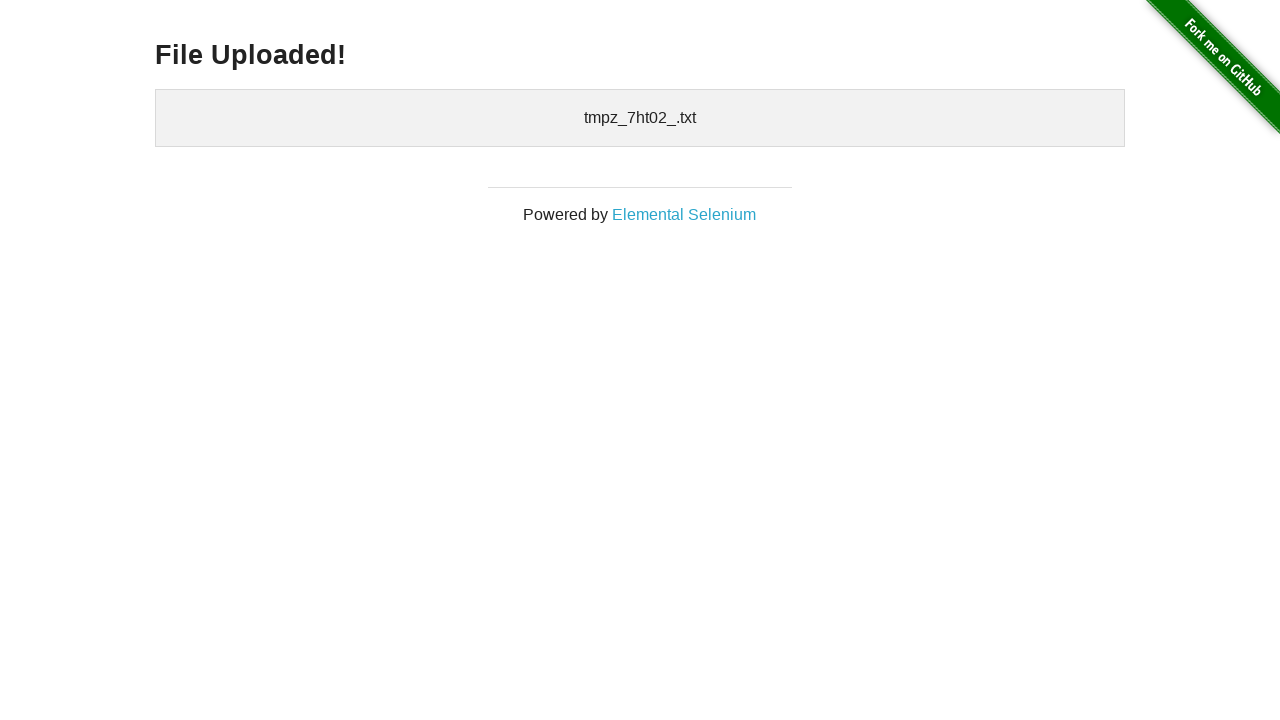

Cleaned up temporary test file
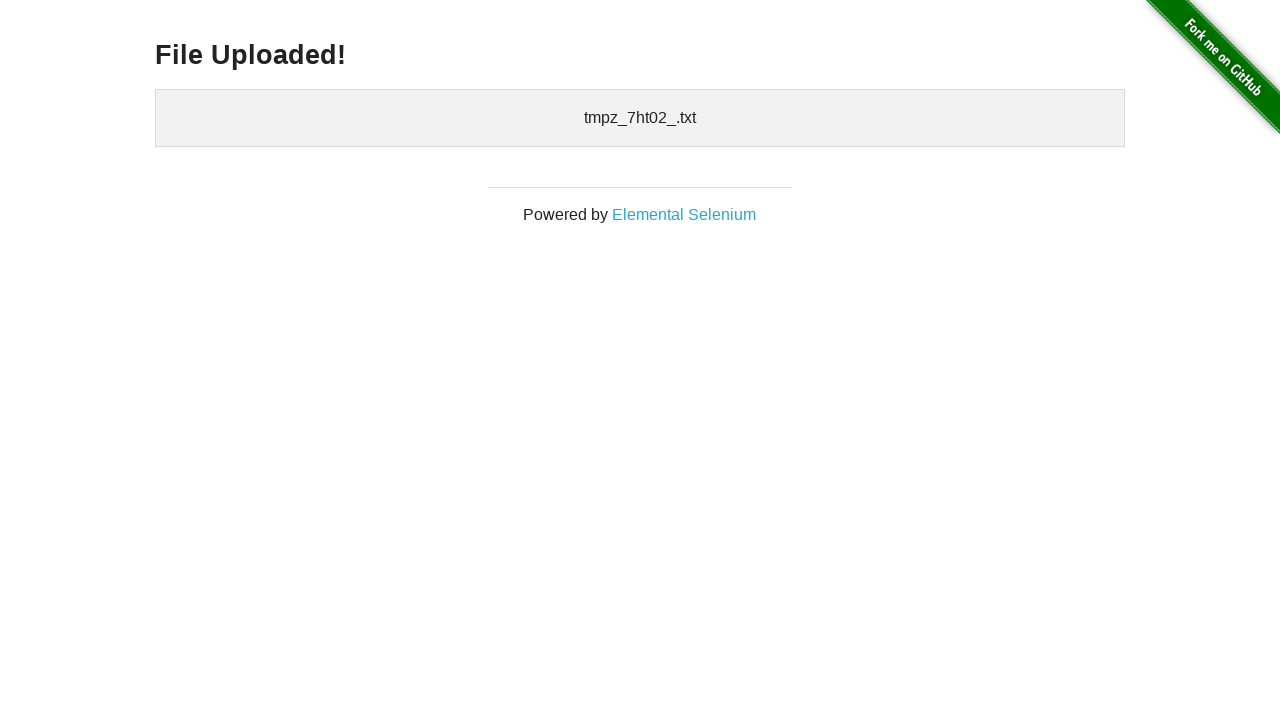

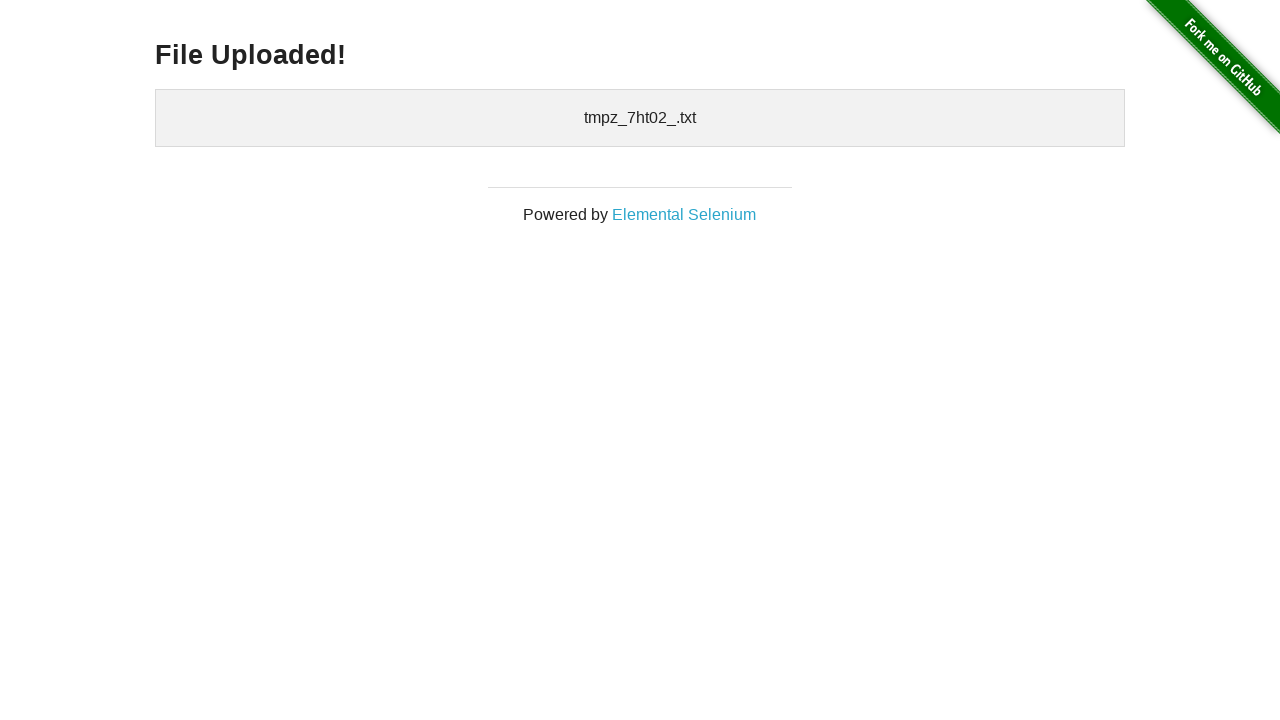